Tests the flight search functionality on Sounds Air website by selecting round trip, choosing Wellington as departure and Nelson as destination, selecting travel dates, specifying passenger counts (adults, children, infants), and submitting the search.

Starting URL: https://www.soundsair.com

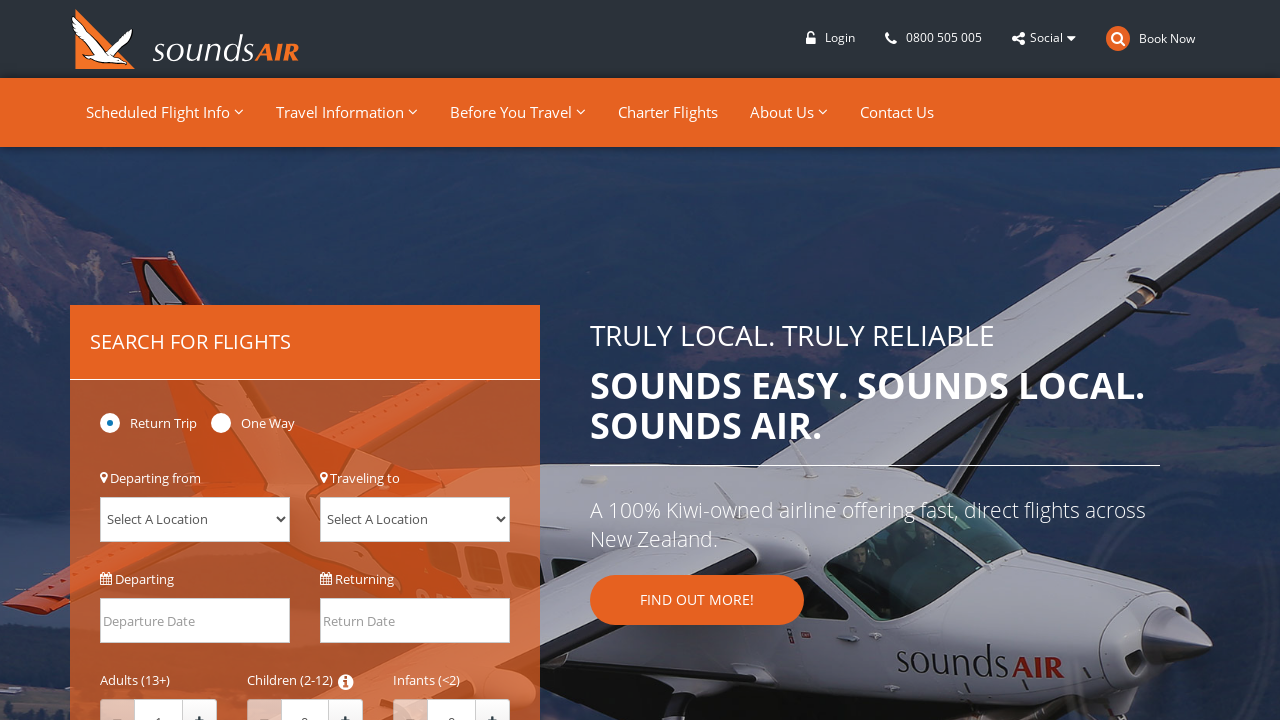

Selected Round trip option at (148, 421) on .control-group .control
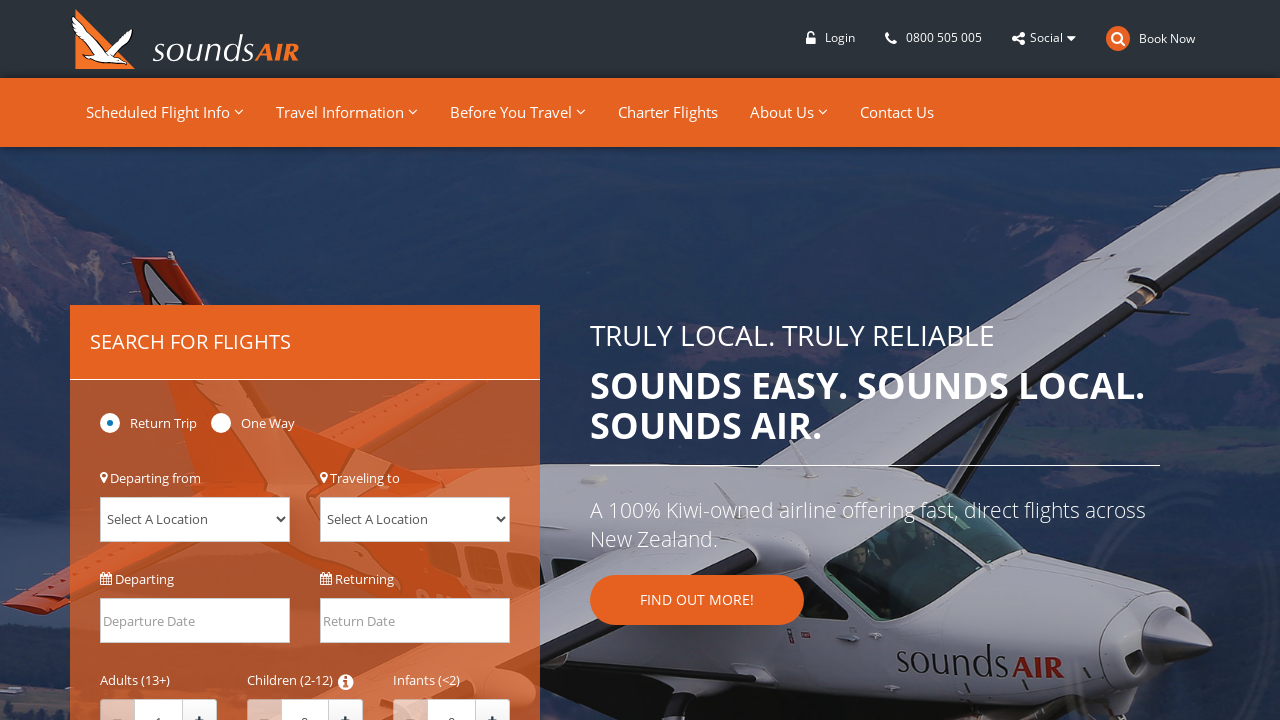

Selected Wellington as departure location on #from
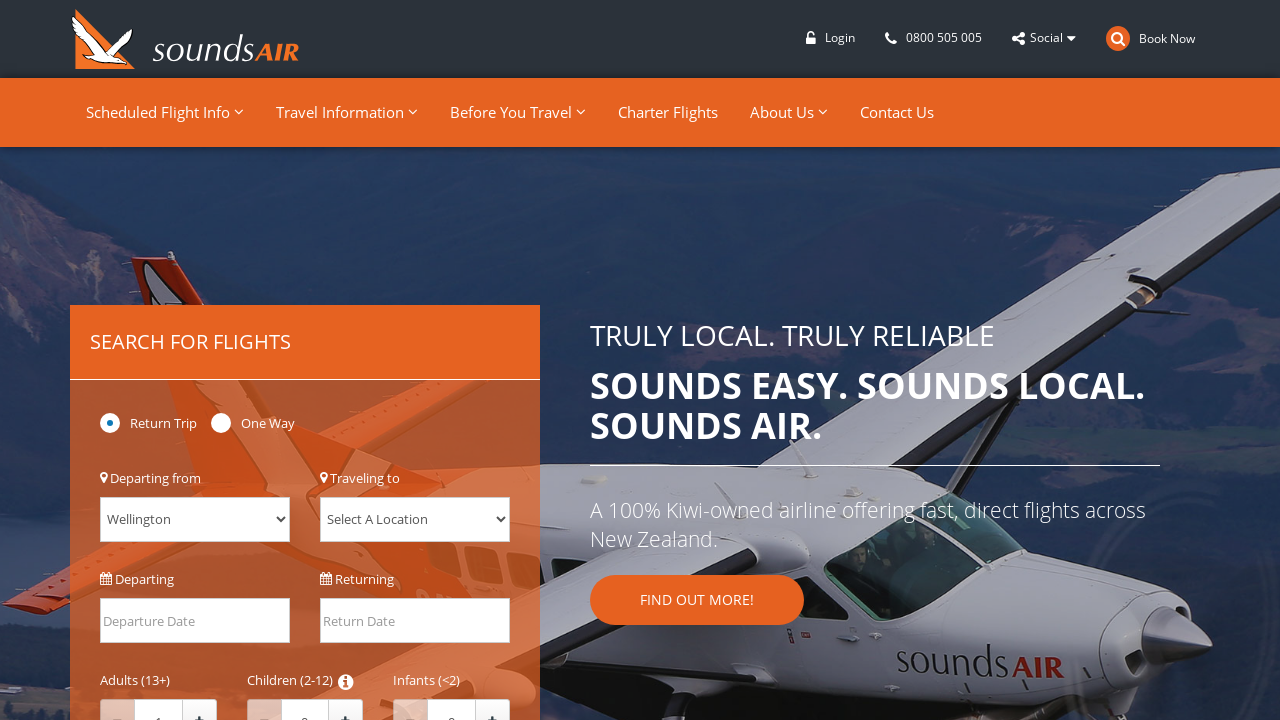

Selected Nelson as destination on #to
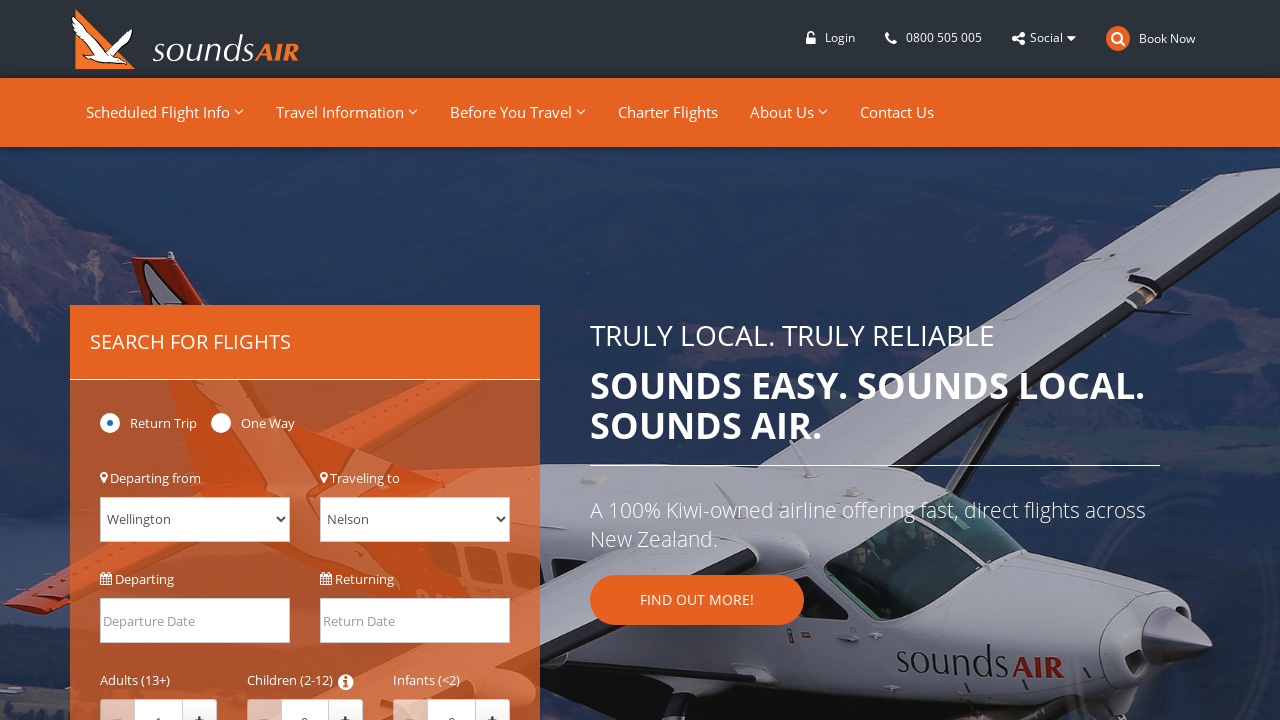

Opened departing date picker at (195, 620) on #depart_date
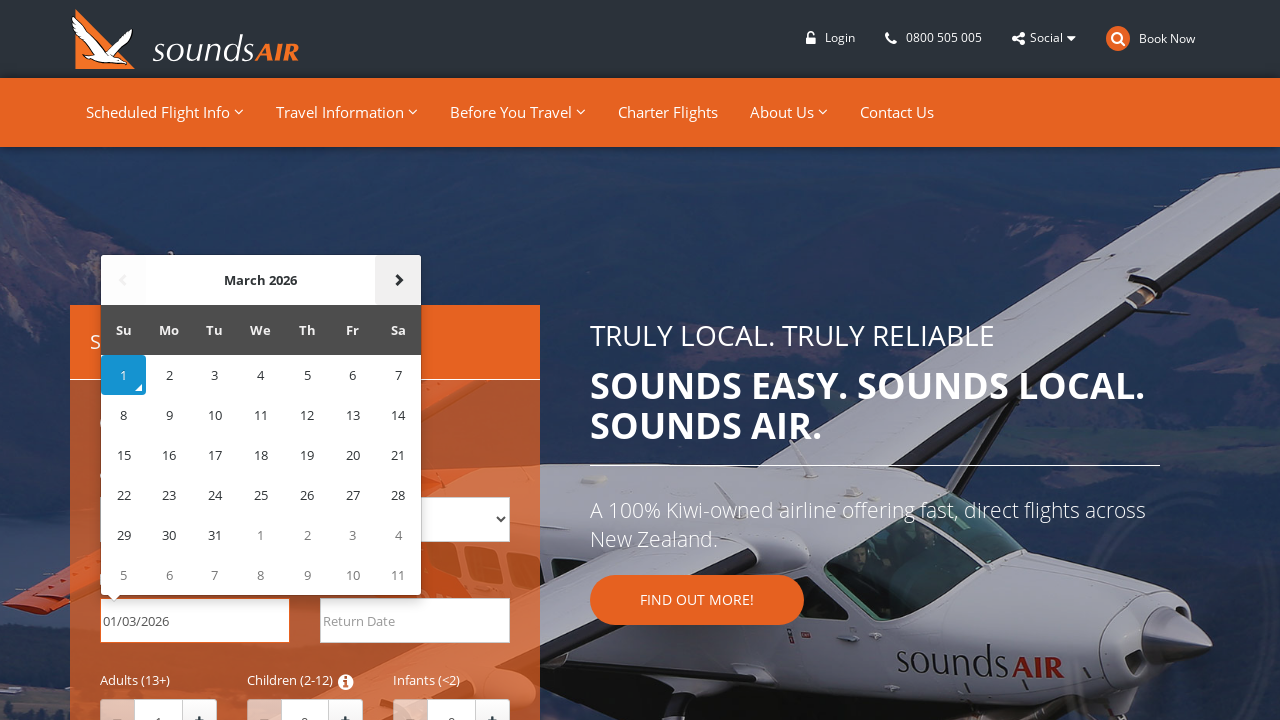

Date picker loaded with available days
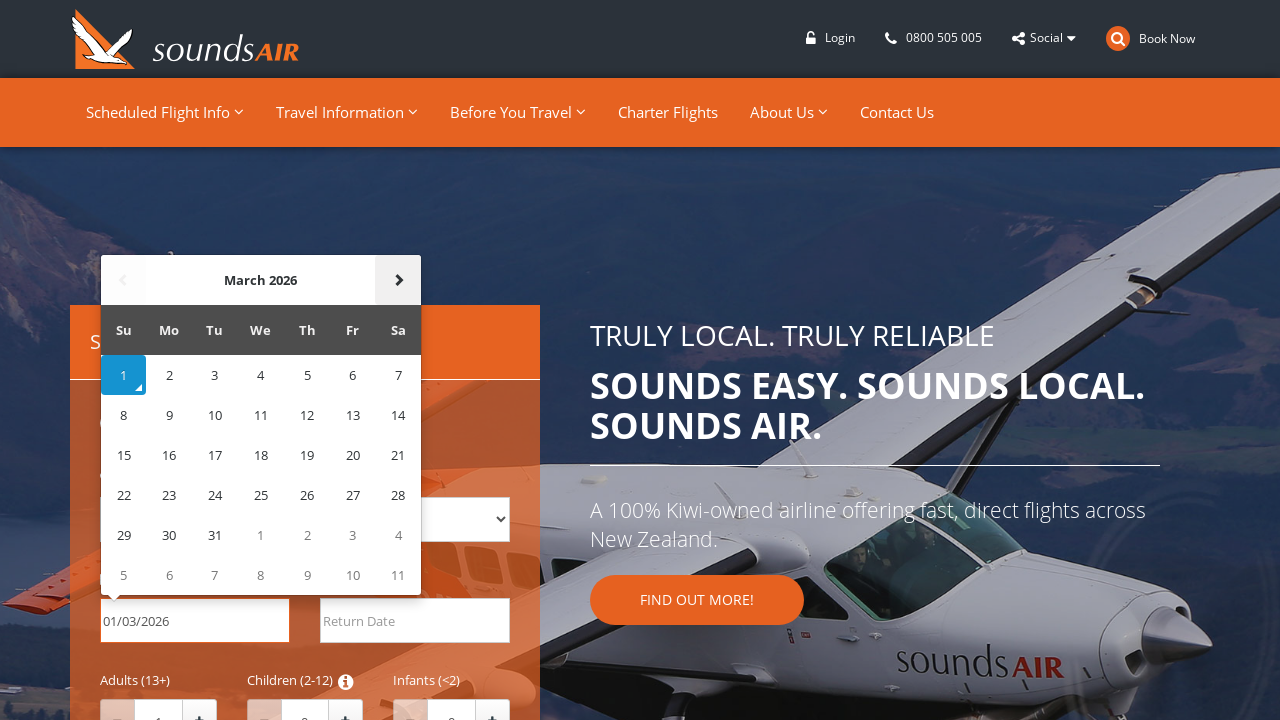

Selected a departing date at (124, 375) on .day:not(.disabled):not(.old)
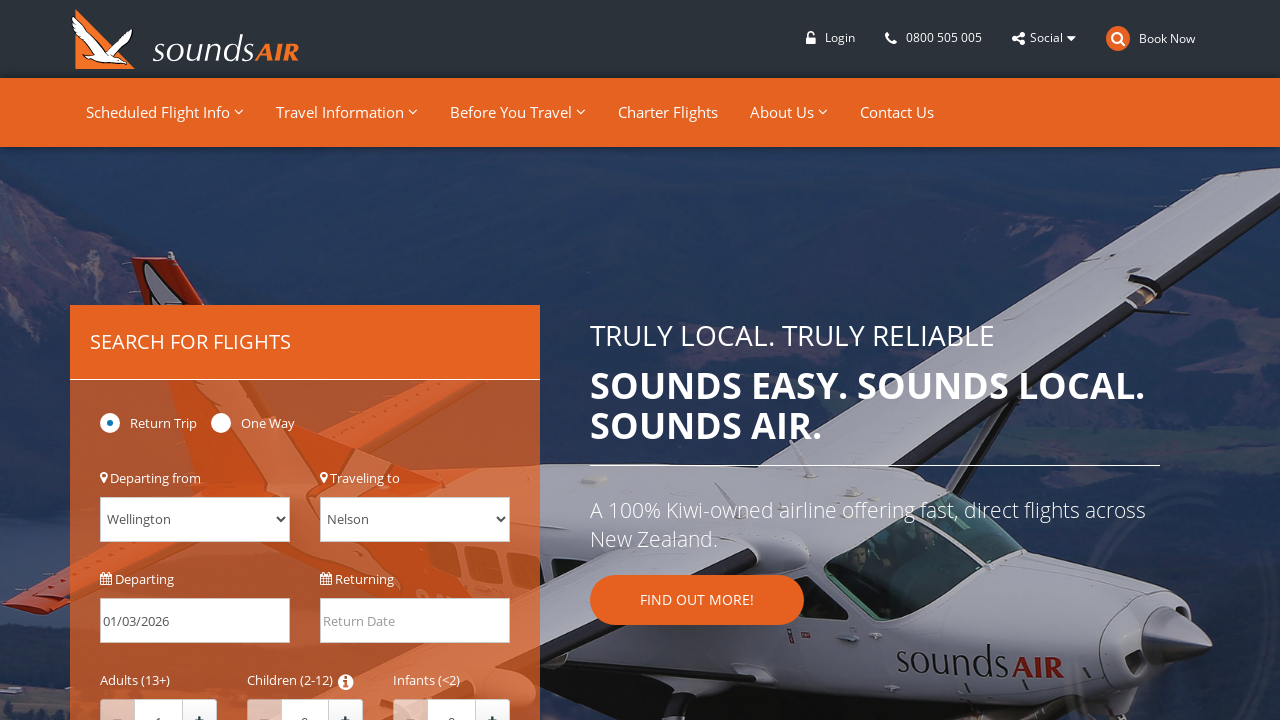

Opened return date picker at (415, 620) on #return_date
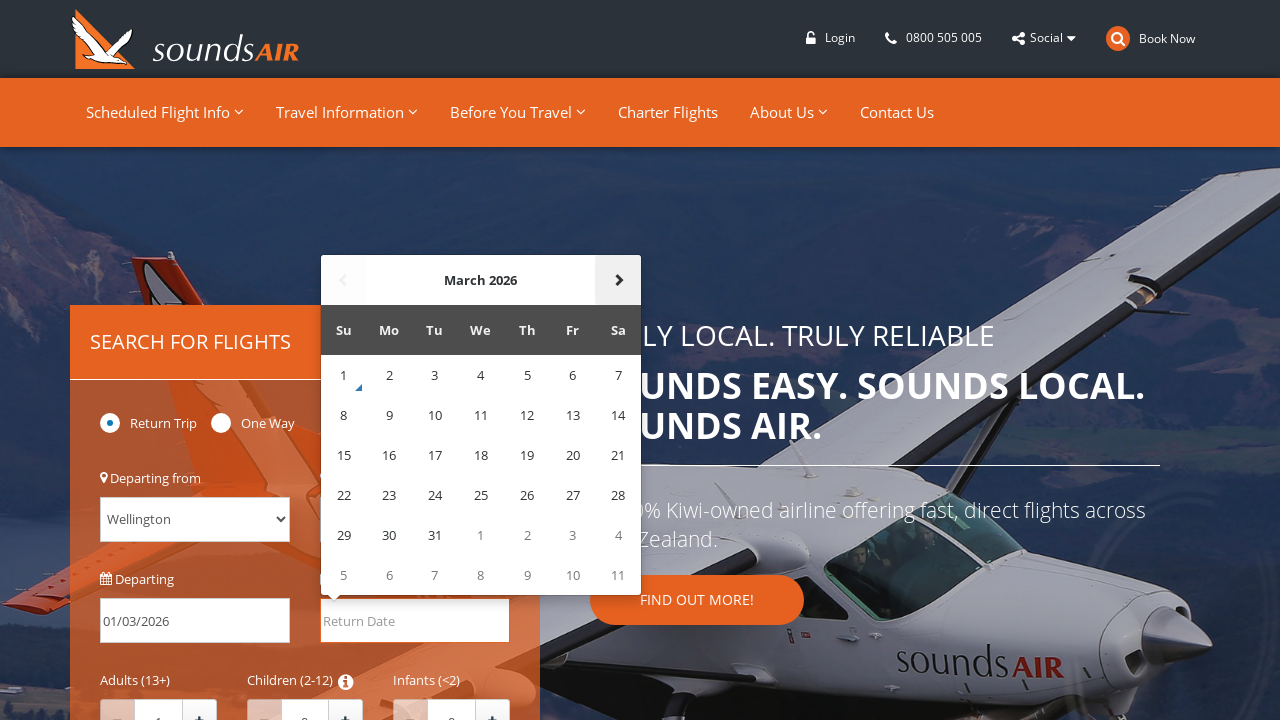

Return date picker loaded with available days
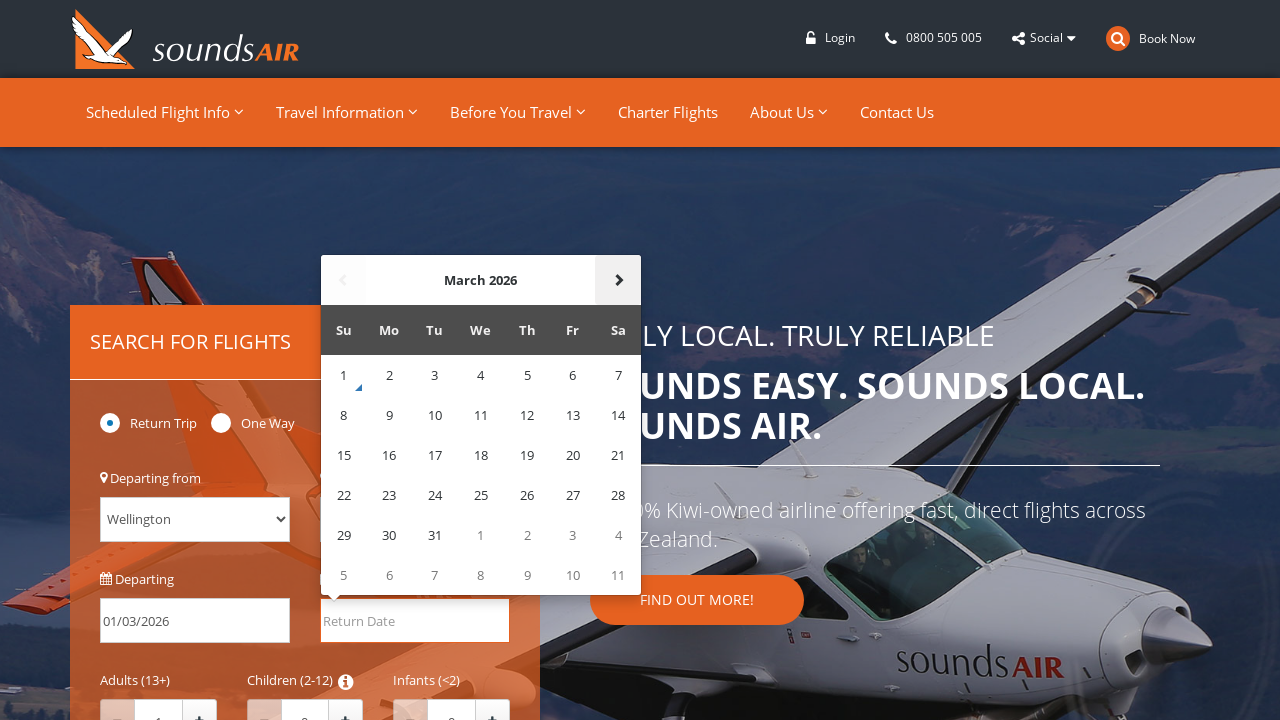

Selected a return date at (573, 375) on .day:not(.disabled):not(.old) >> nth=5
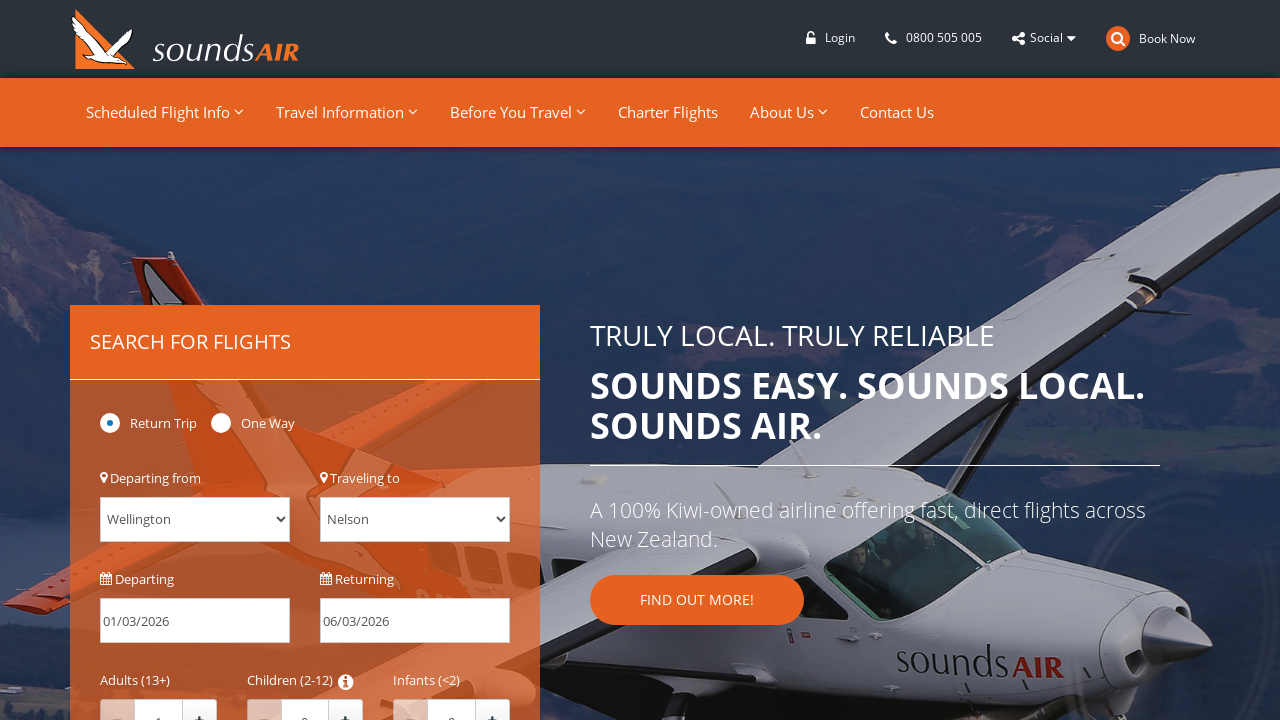

Increased number of adults at (199, 698) on button[data-field='Adults'][data-type='plus']
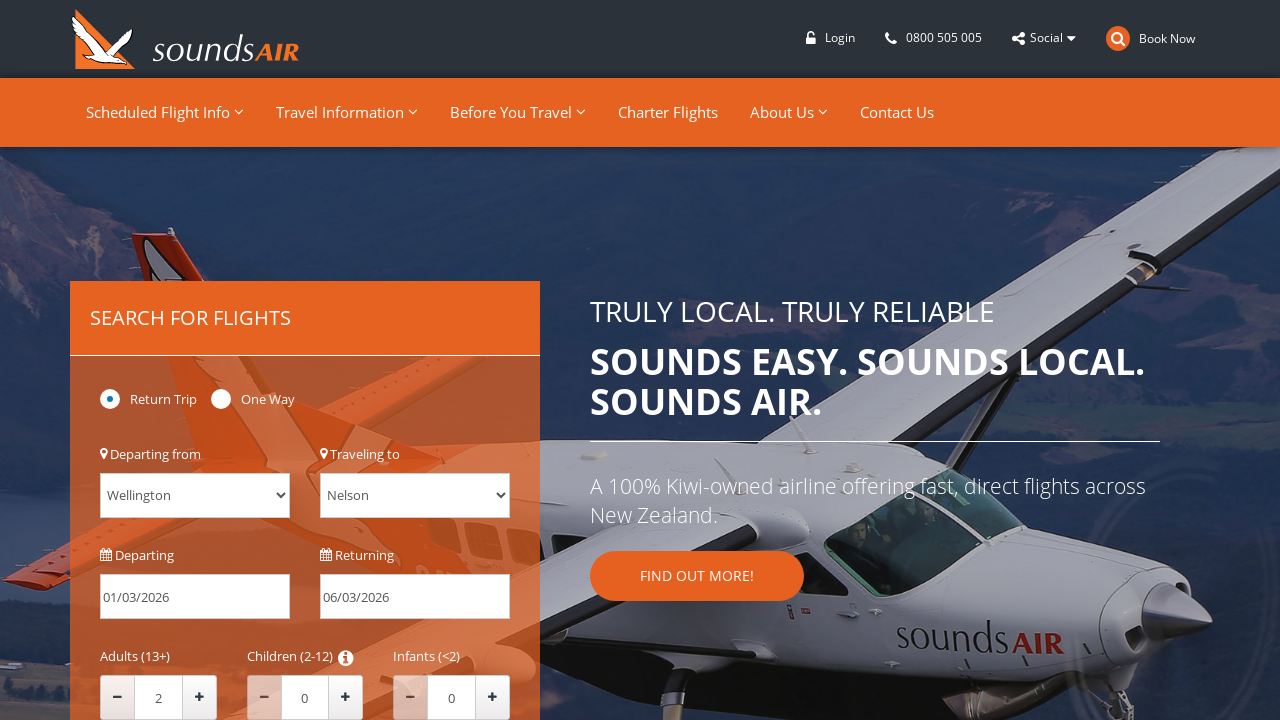

Added one child passenger at (346, 698) on button[data-field='Children'][data-type='plus']
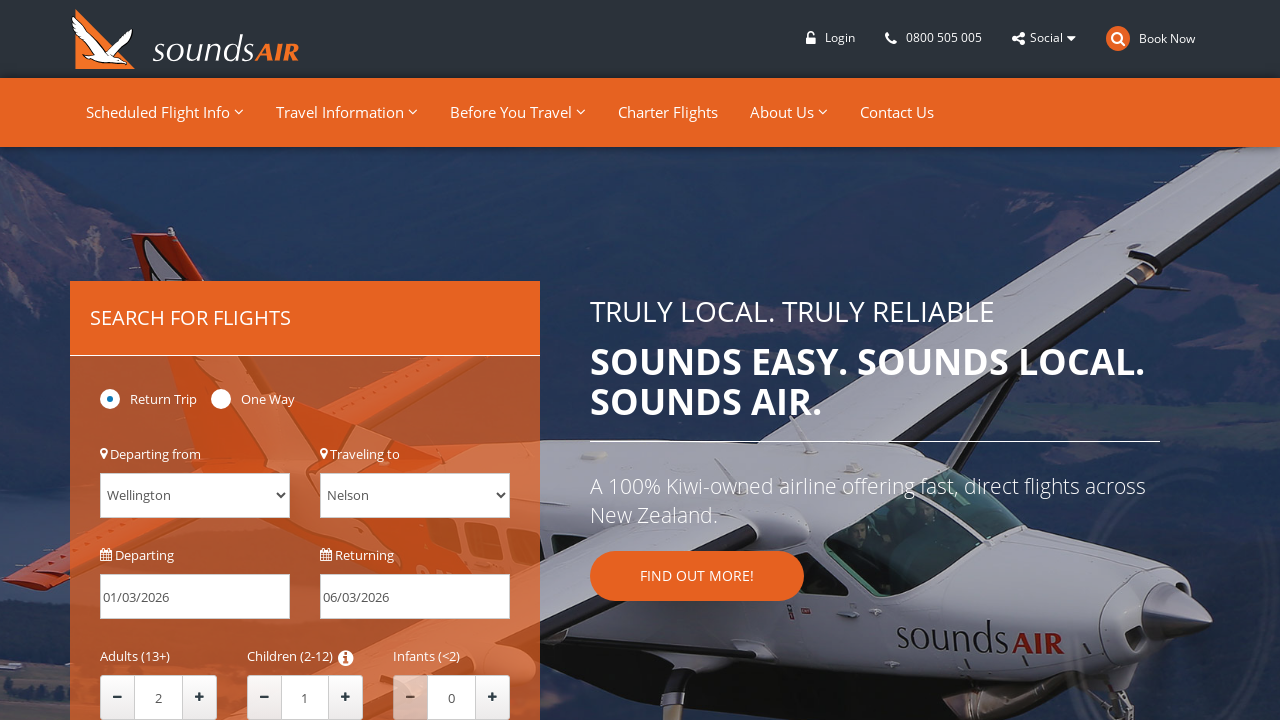

Added one infant passenger at (492, 698) on button[data-field='Infants'][data-type='plus']
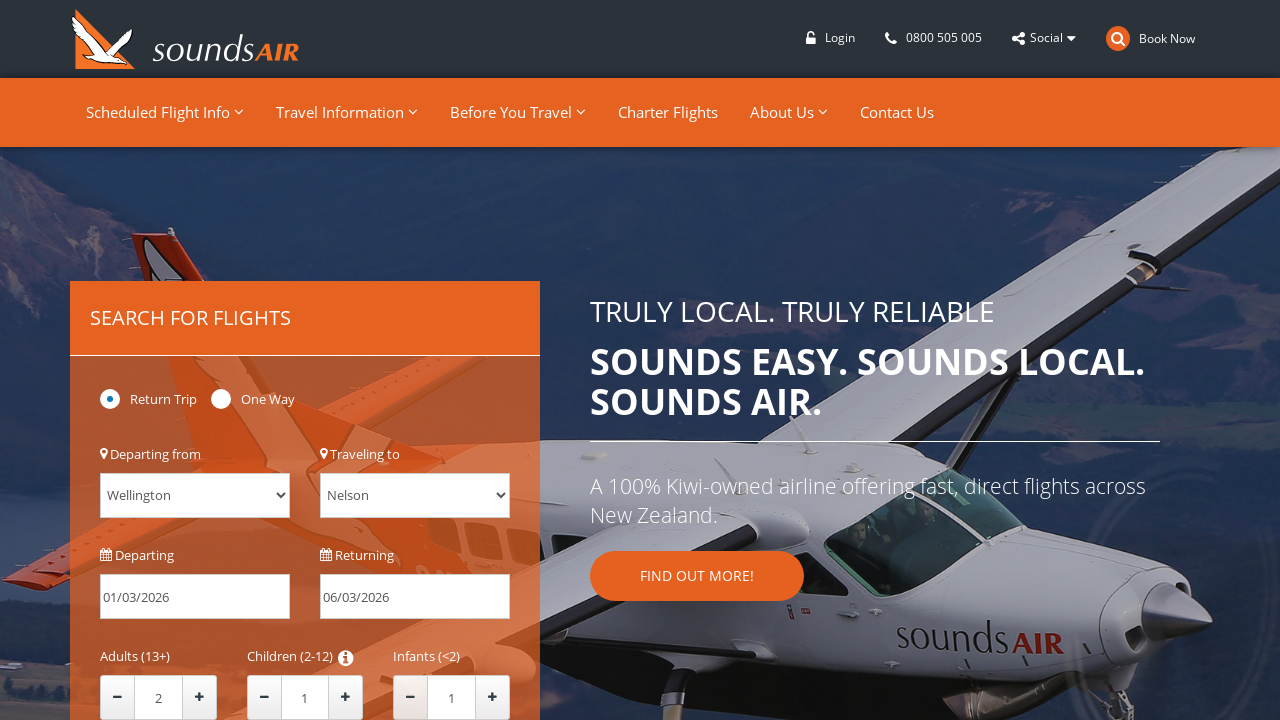

Clicked Search for flights button to submit flight search at (415, 360) on button.btn.btn-primary-invert
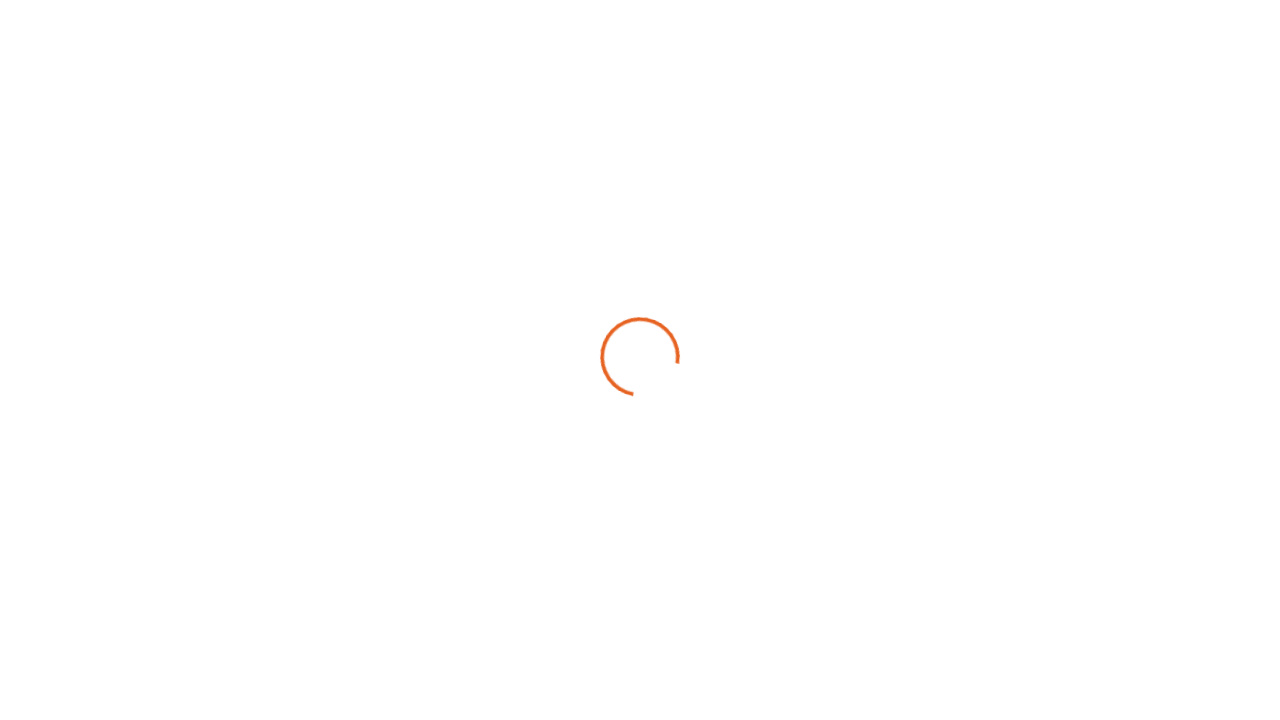

Flight search results loaded successfully
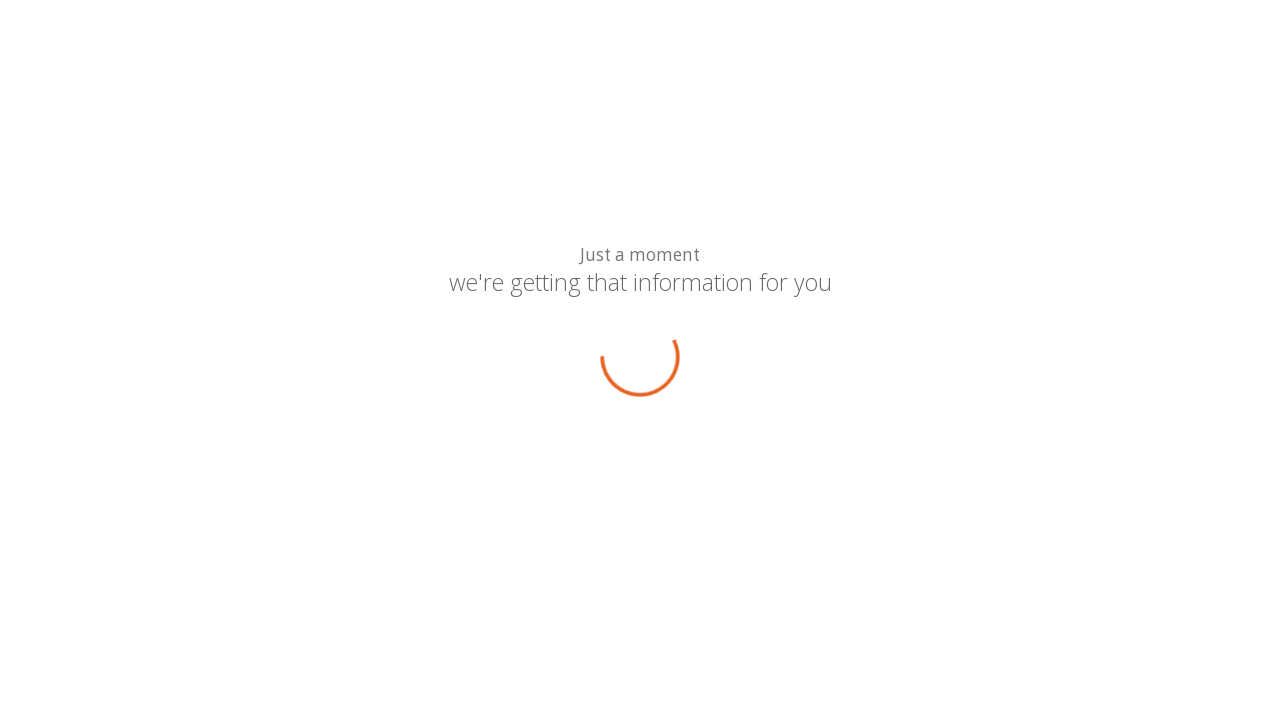

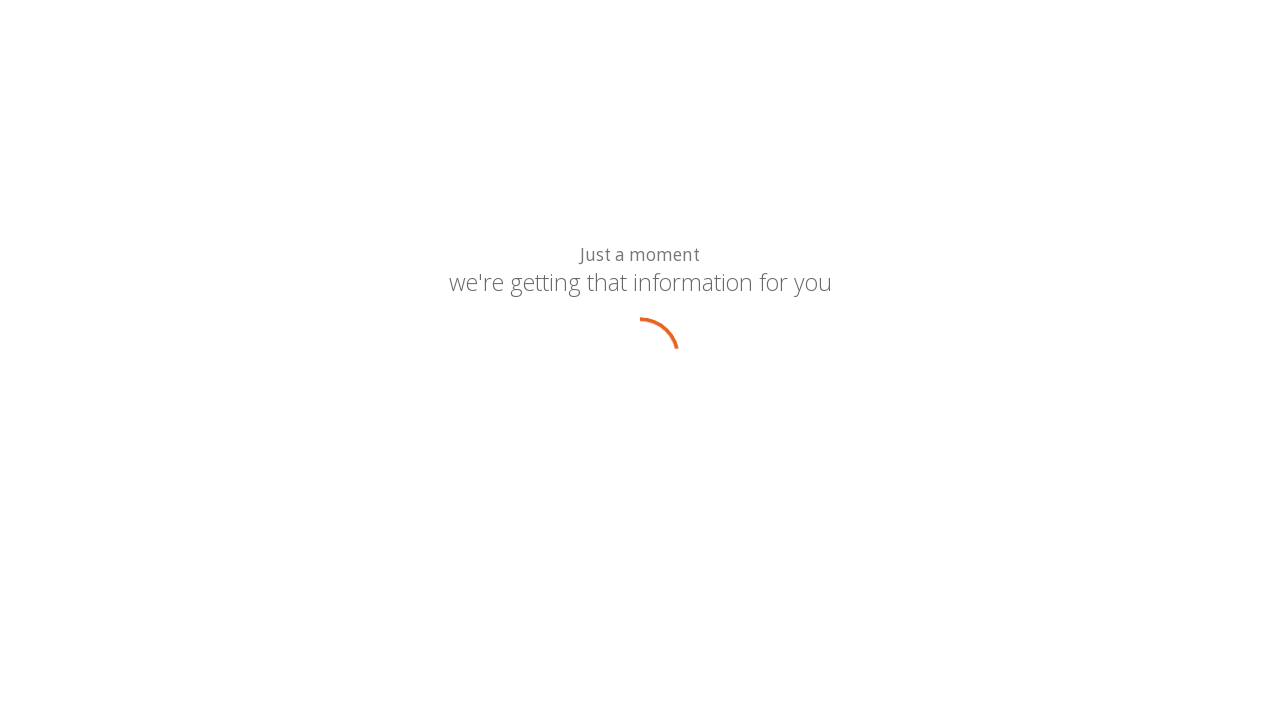